Tests navigation on Craigslist Washington DC by clicking on a category link containing "+garden" (likely "lawn+garden" or similar category)

Starting URL: https://washingtondc.craigslist.org/

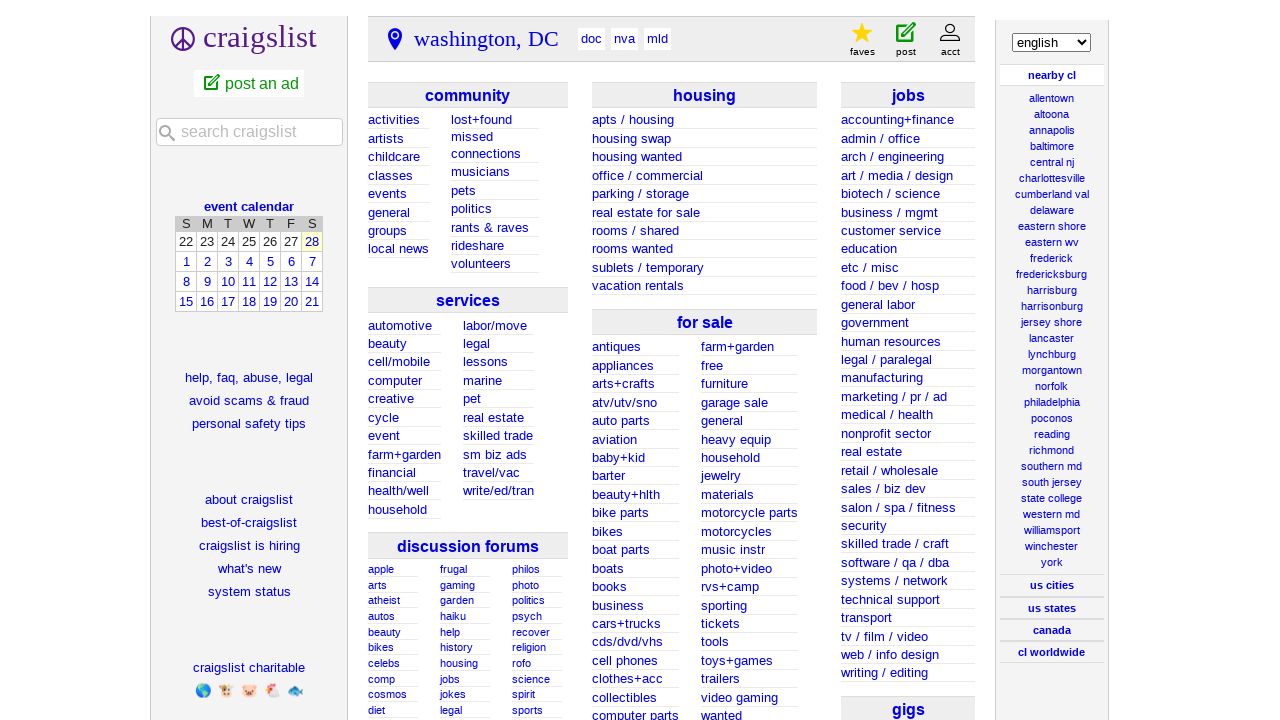

Navigated to Craigslist Washington DC homepage
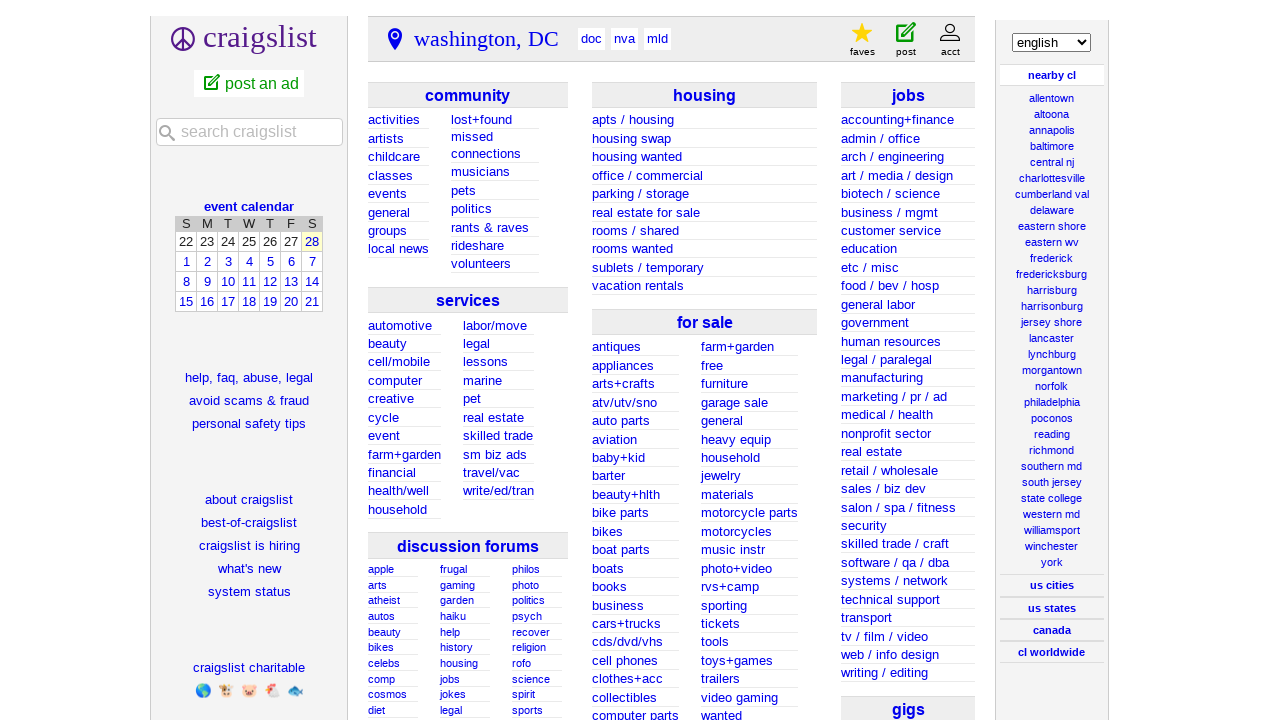

Clicked on category link containing '+garden' text at (404, 454) on a:has-text('+garden')
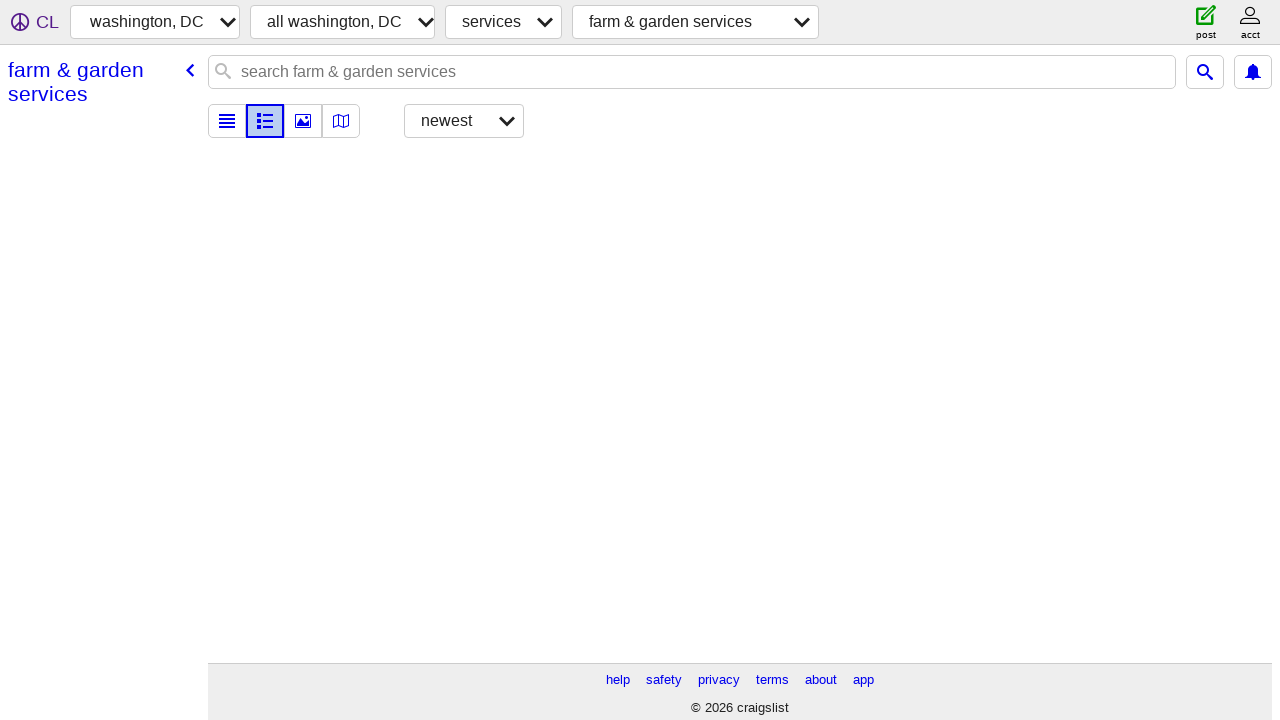

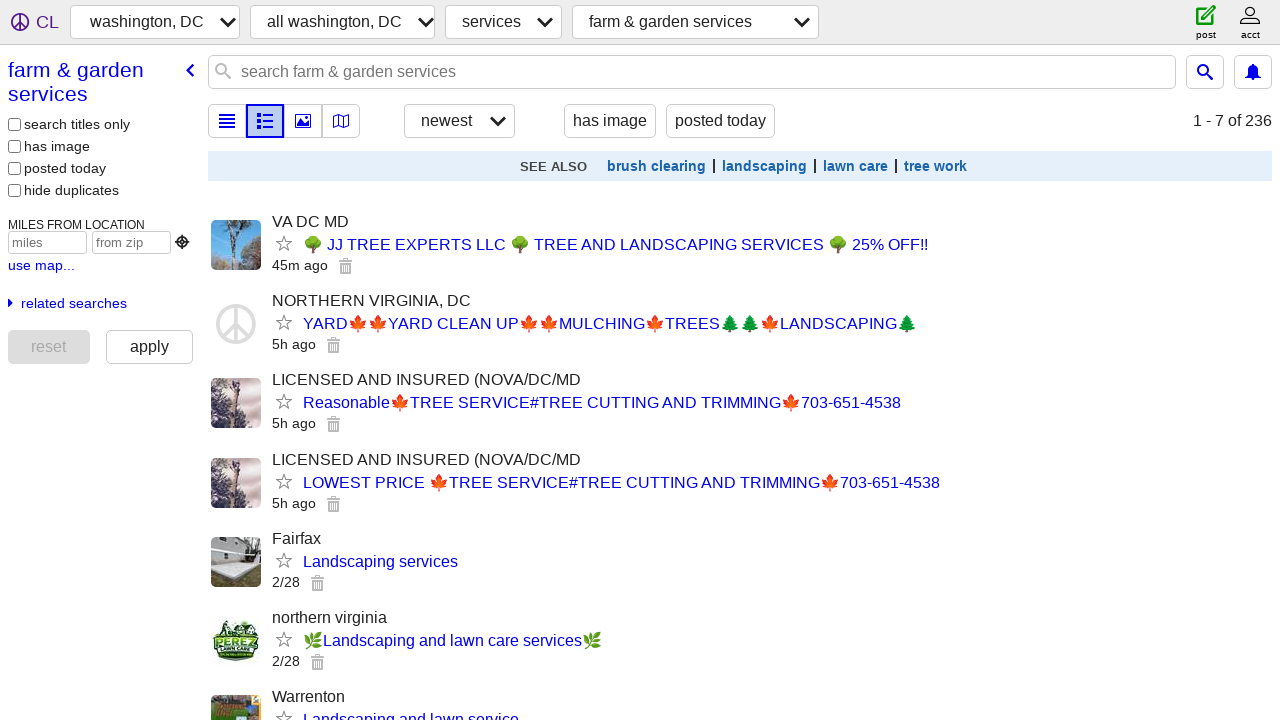